Navigates to Playwright homepage and clicks through documentation links: Docs, Generating tests, and Setting up CI.

Starting URL: https://playwright.dev/

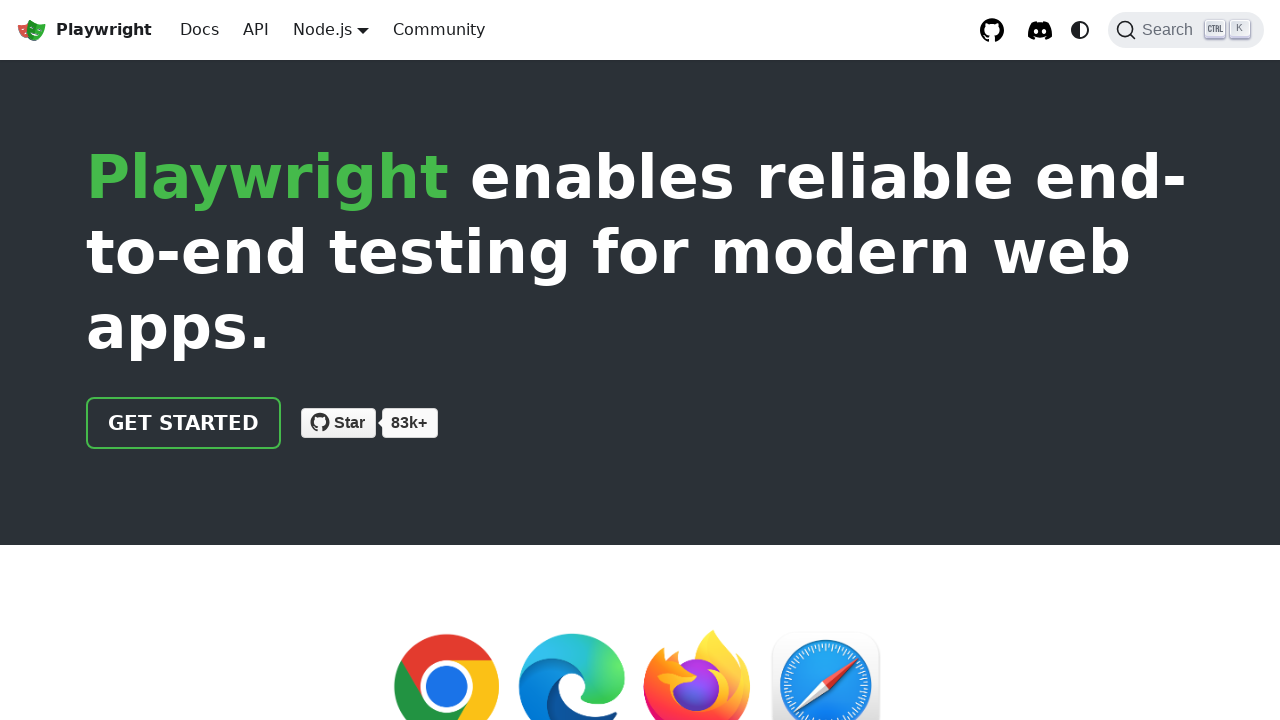

Clicked on Docs link at (200, 30) on internal:role=link[name="Docs"i]
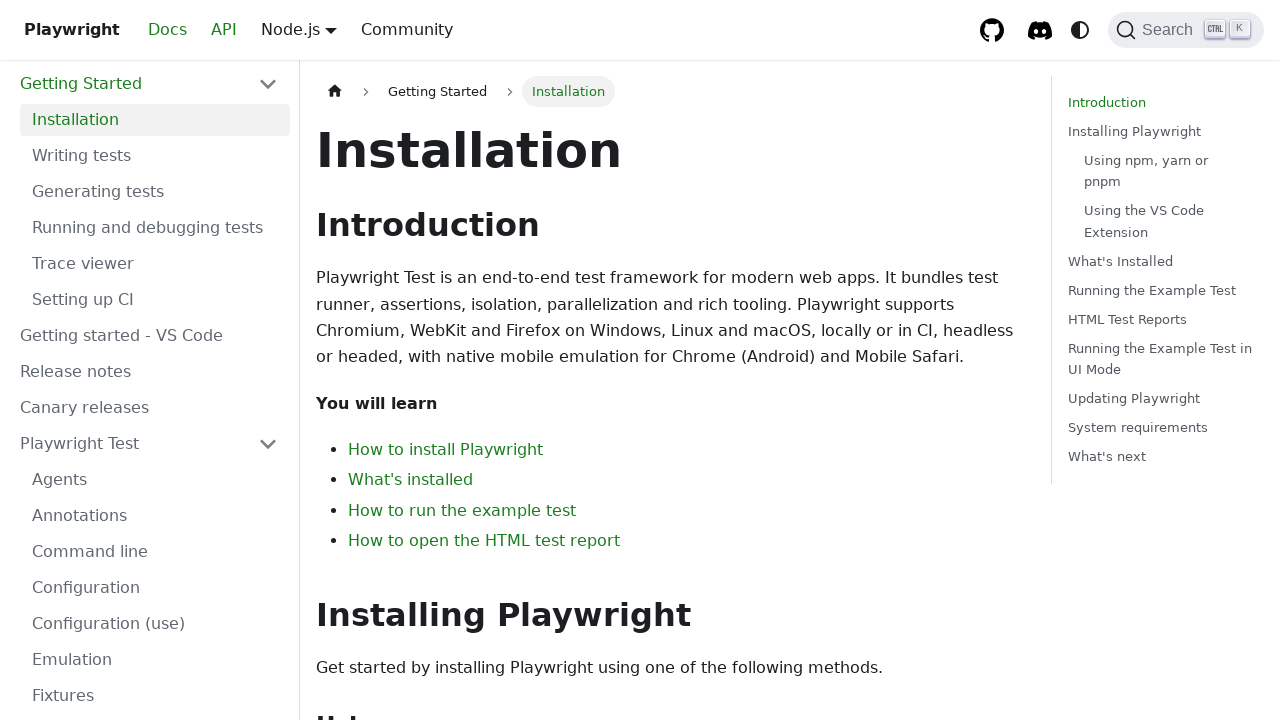

Navigated to Docs intro page
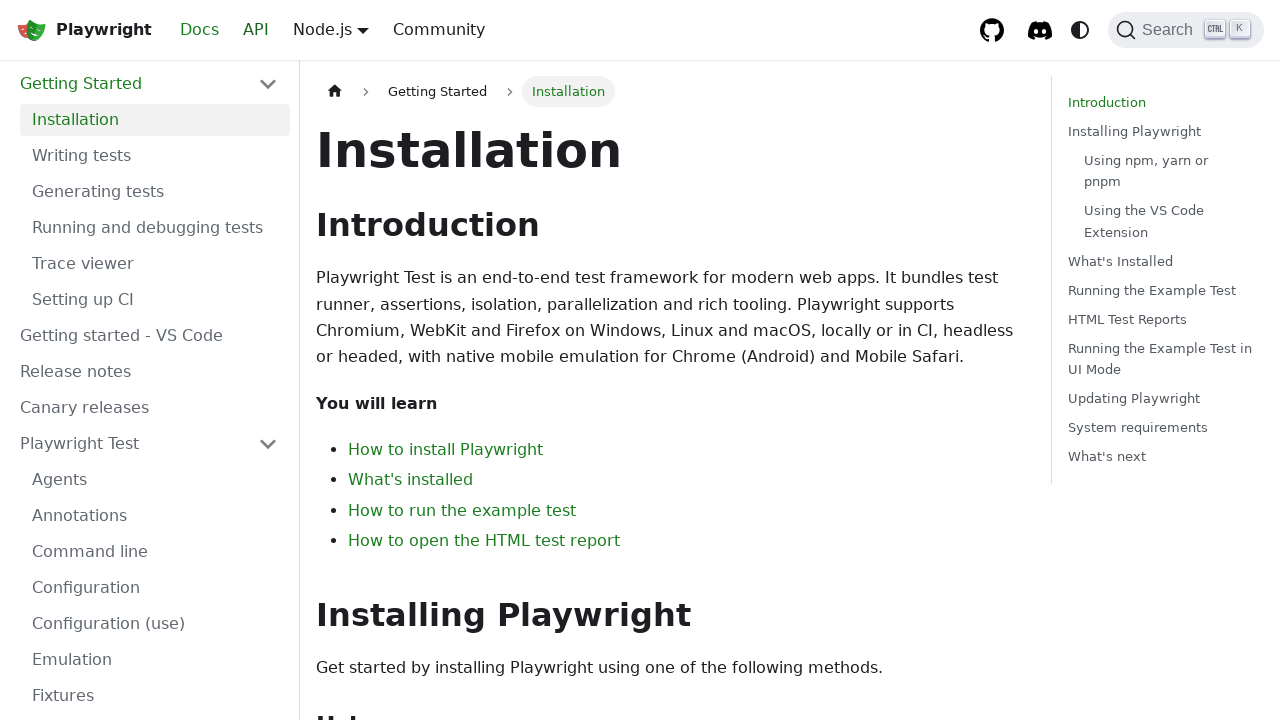

Clicked on Generating tests link at (155, 192) on internal:role=link[name="Generating tests"i]
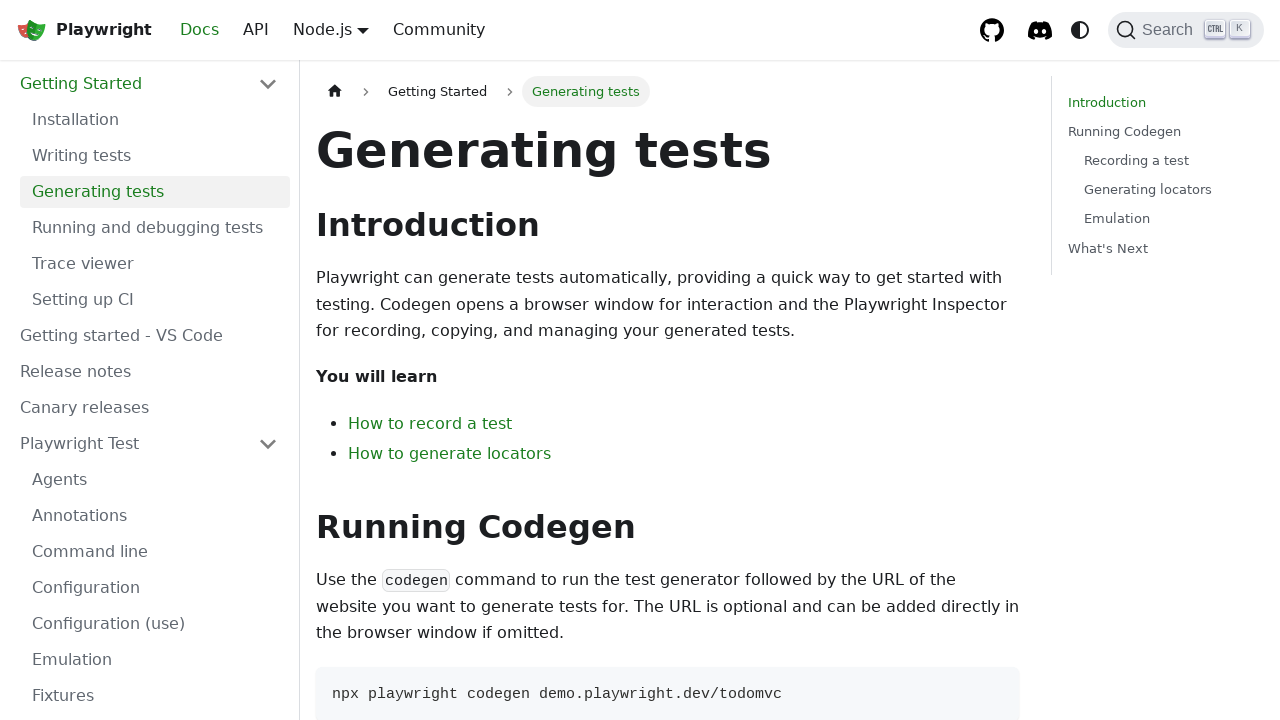

Navigated to Generating tests (codegen-intro) page
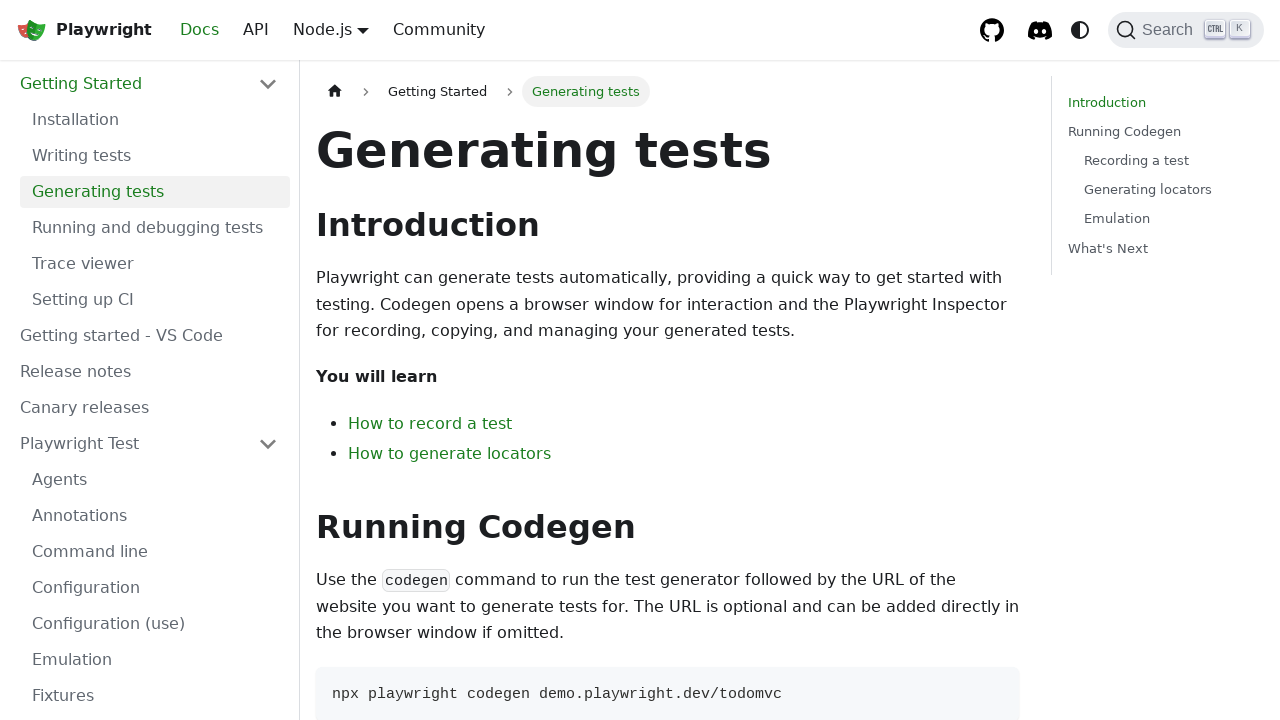

Clicked on Setting up CI link at (155, 300) on internal:role=link[name="Setting up CI"i]
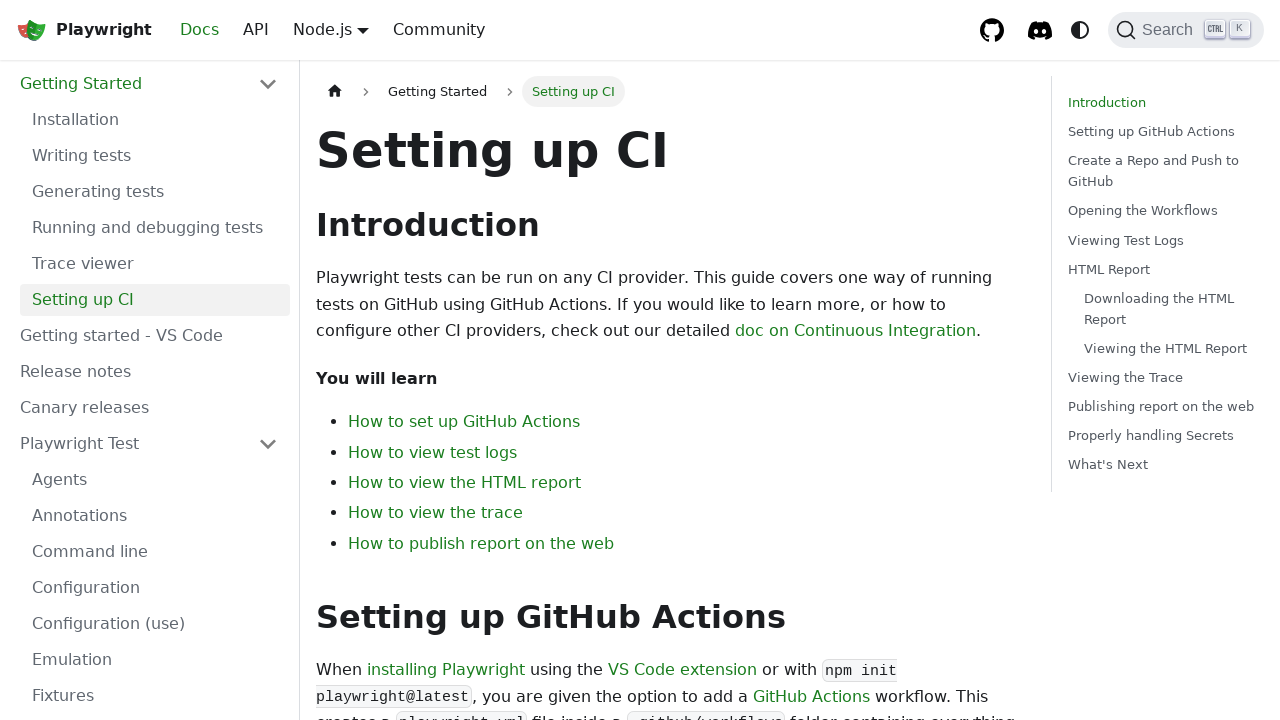

Navigated to Setting up CI (ci-intro) page
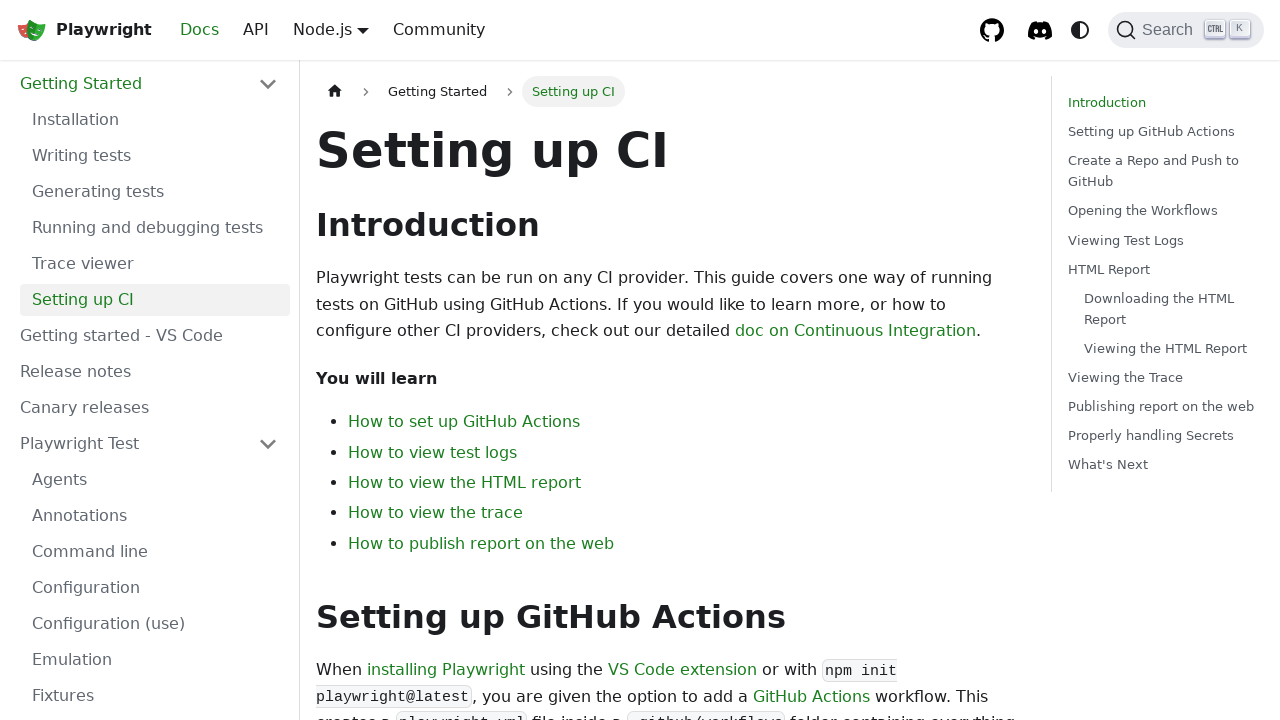

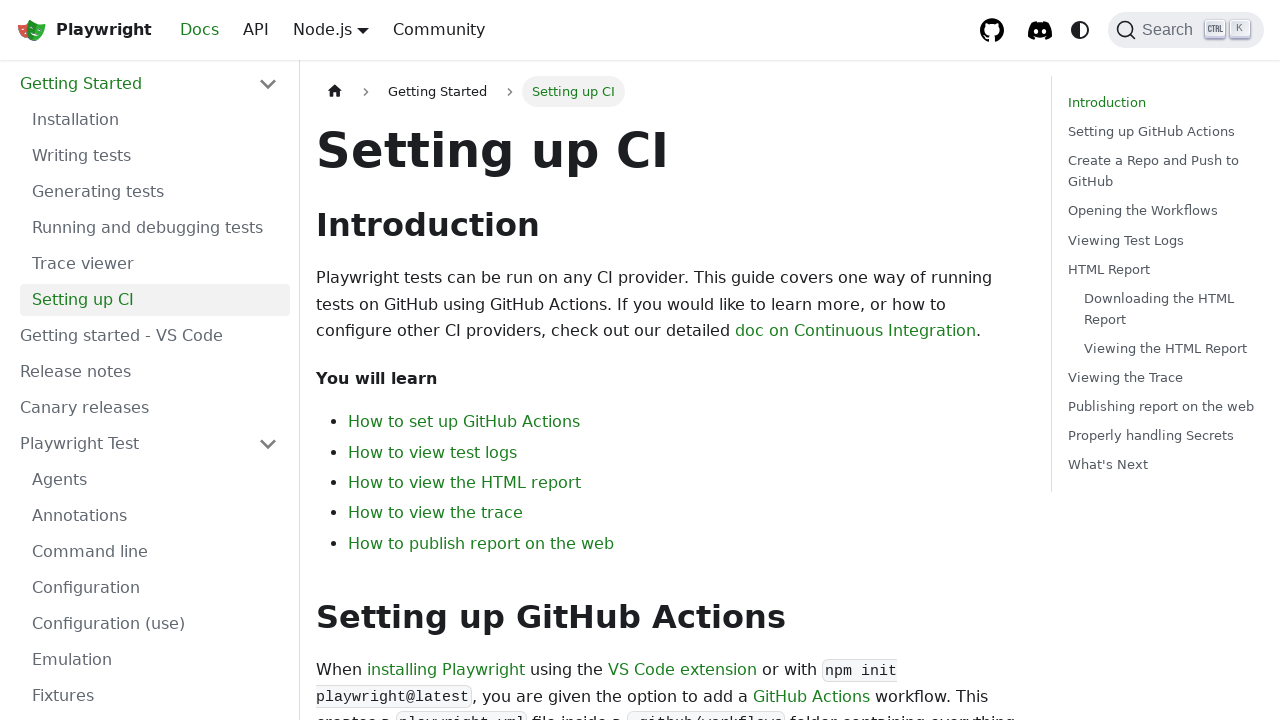